Navigates to OrangeHRM website login page

Starting URL: https://opensource-demo.orangehrmlive.com/web/index.php/auth/login

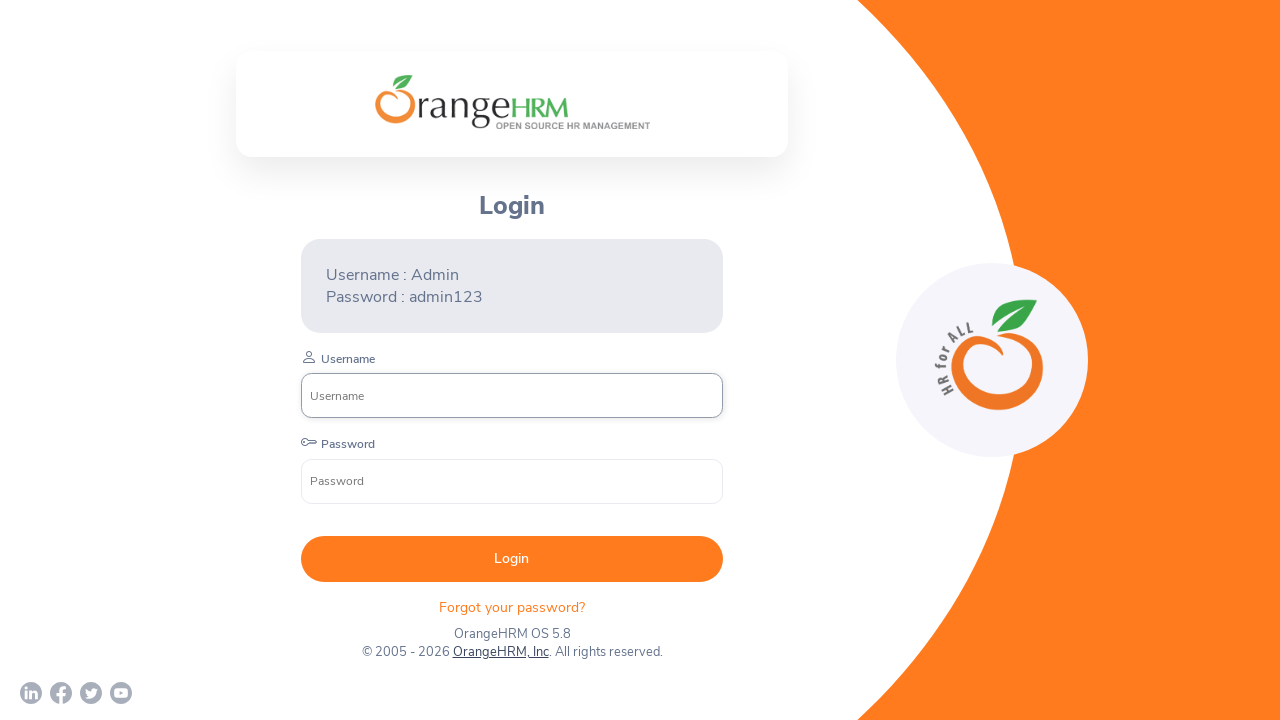

Navigated to OrangeHRM login page
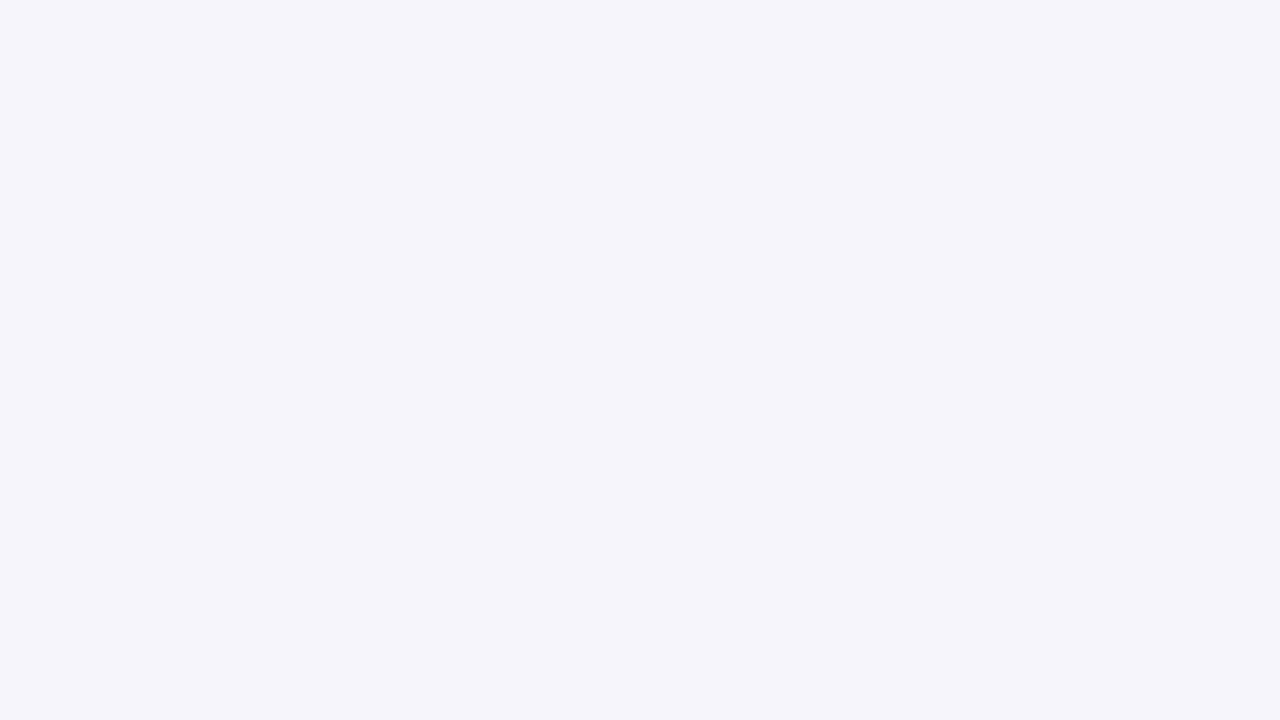

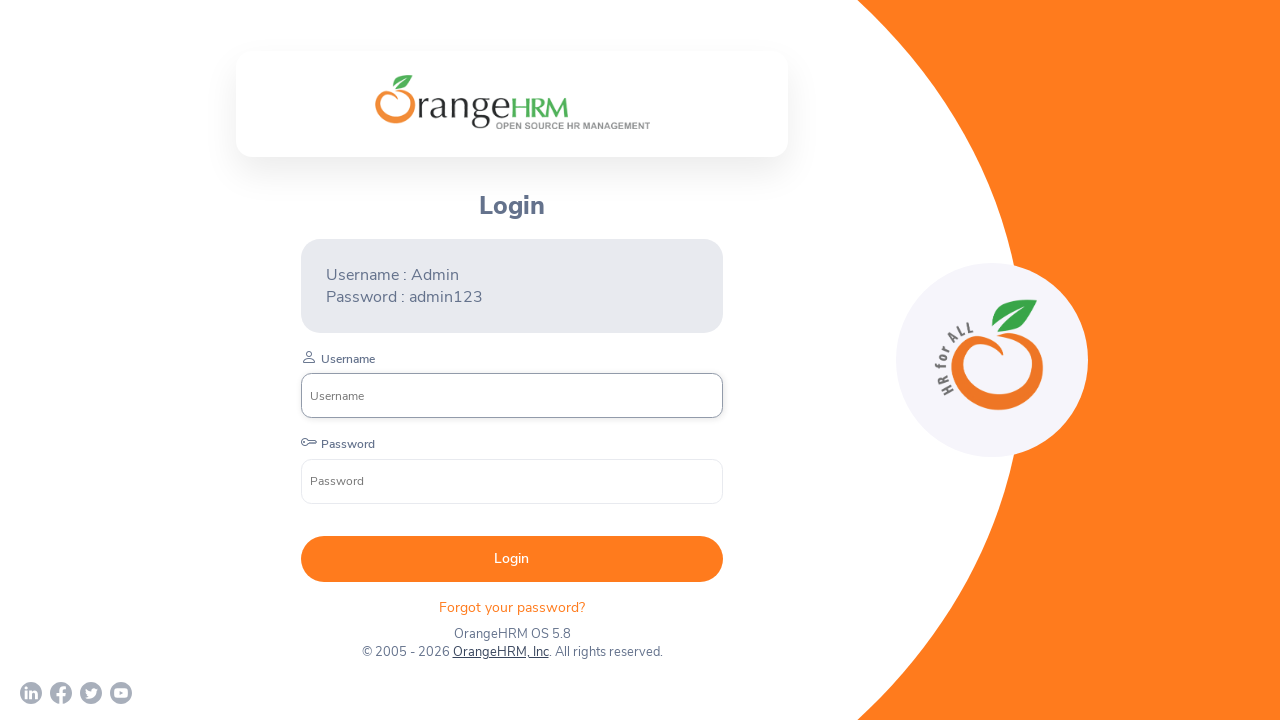